Tests hover functionality by moving the mouse over an avatar image and verifying that additional user information (figcaption) becomes visible.

Starting URL: http://the-internet.herokuapp.com/hovers

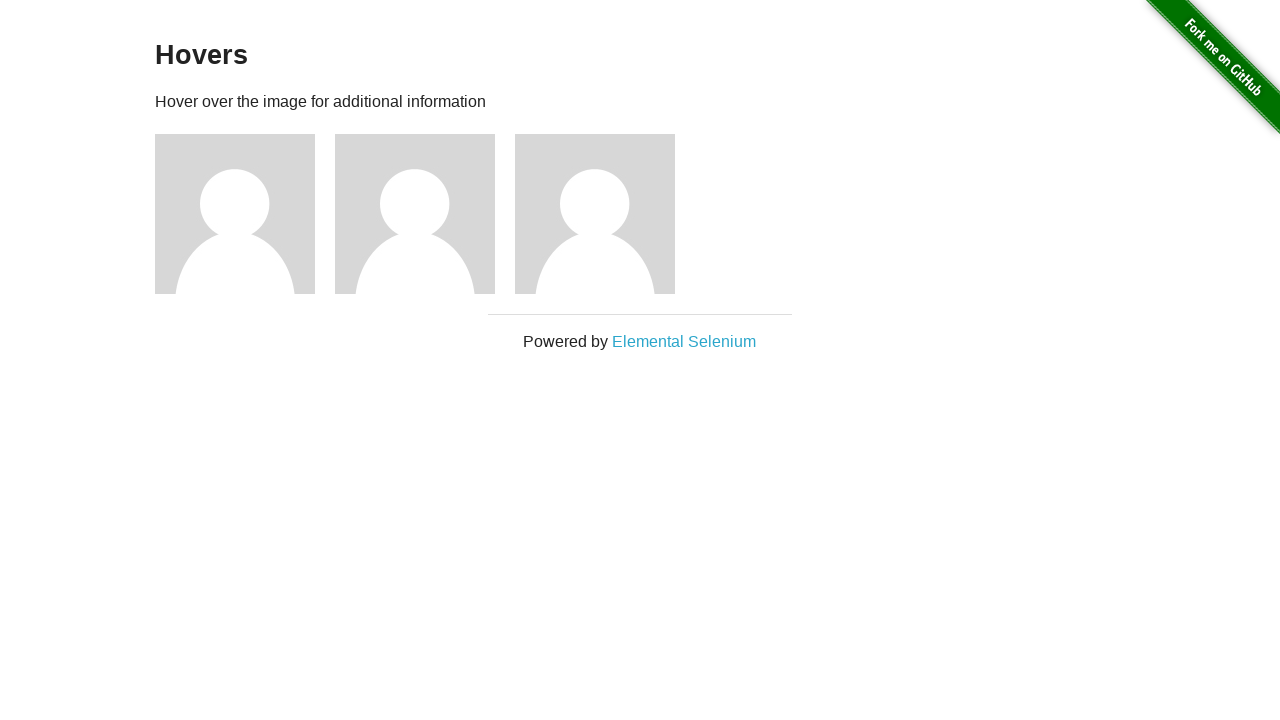

Hovered over the first avatar figure at (245, 214) on .figure >> nth=0
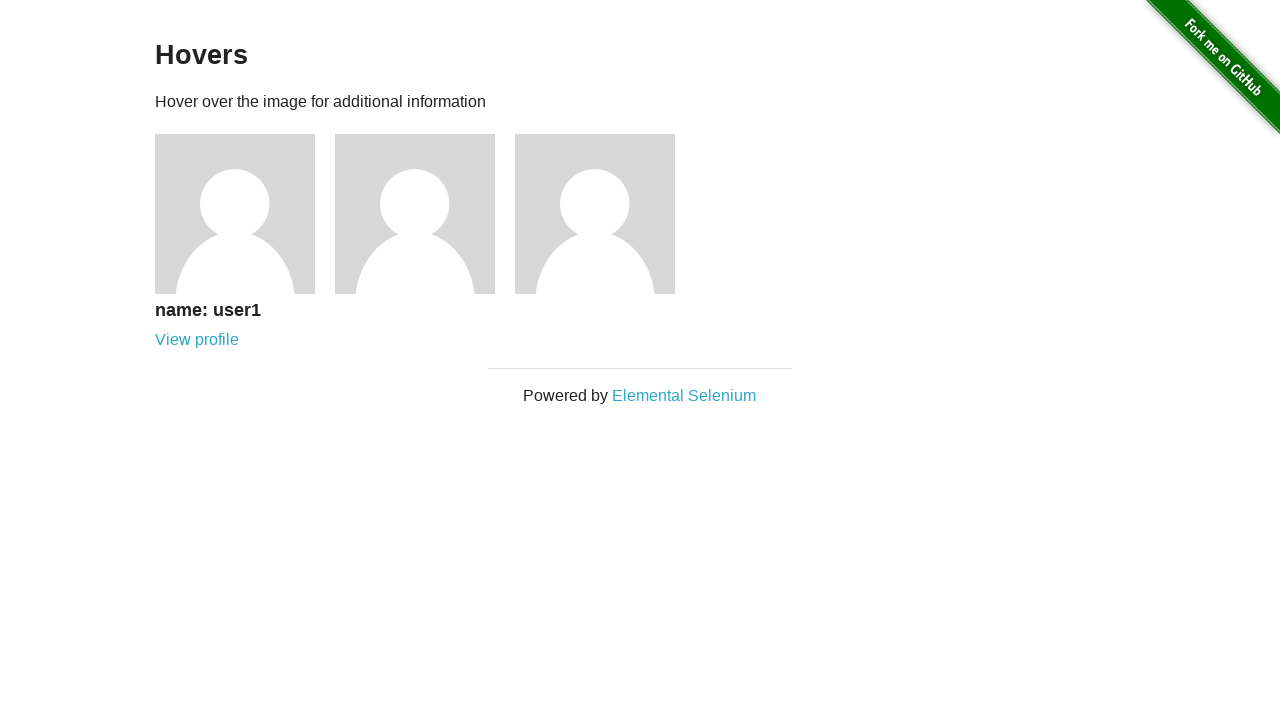

Figcaption element became visible
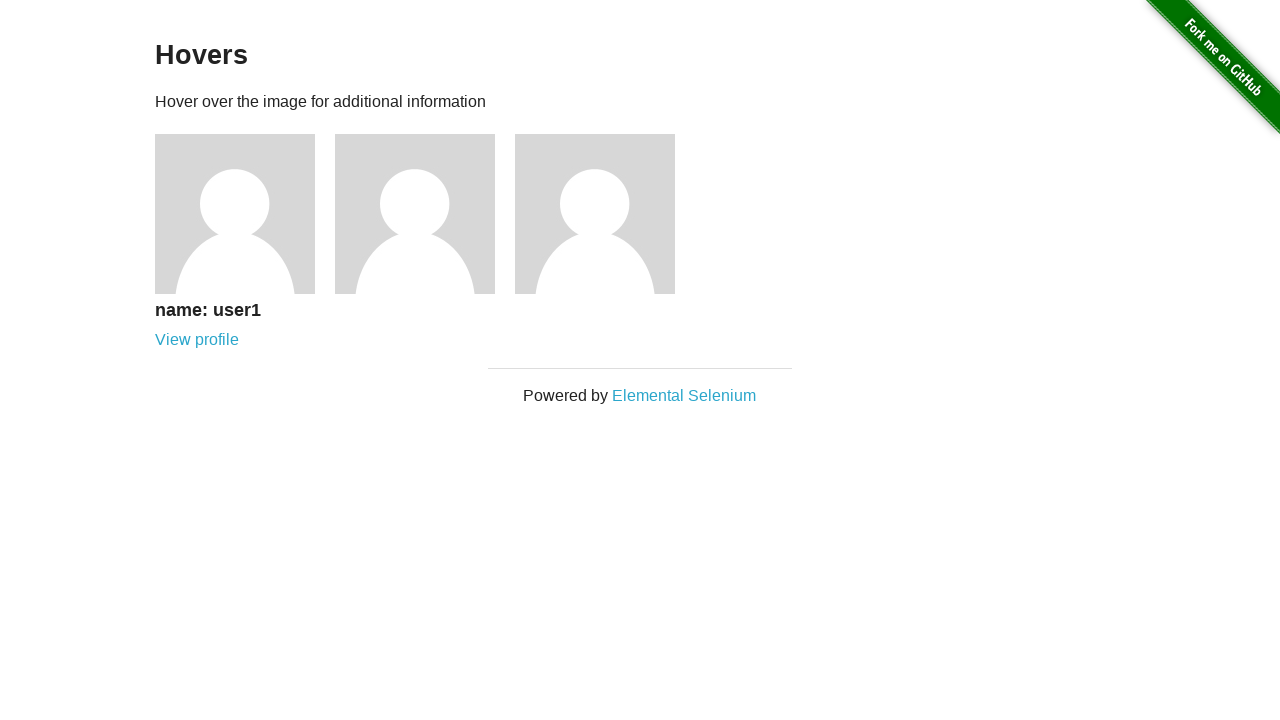

Verified that figcaption is visible
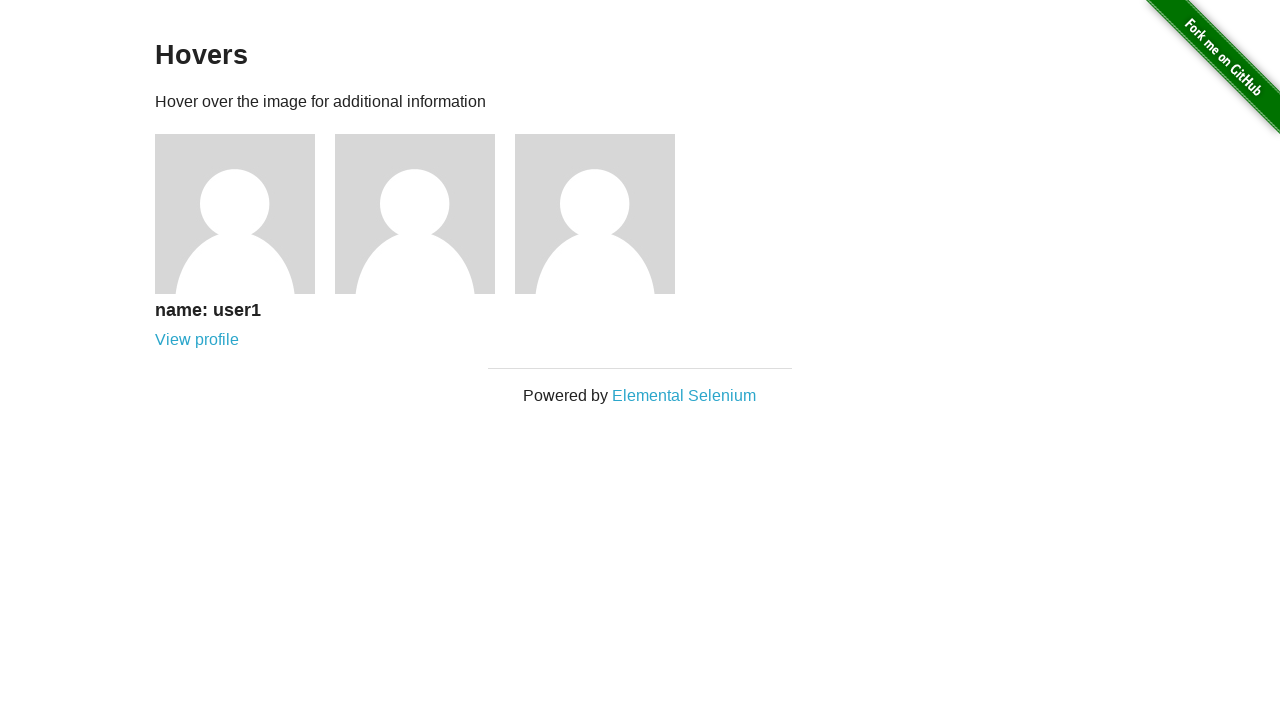

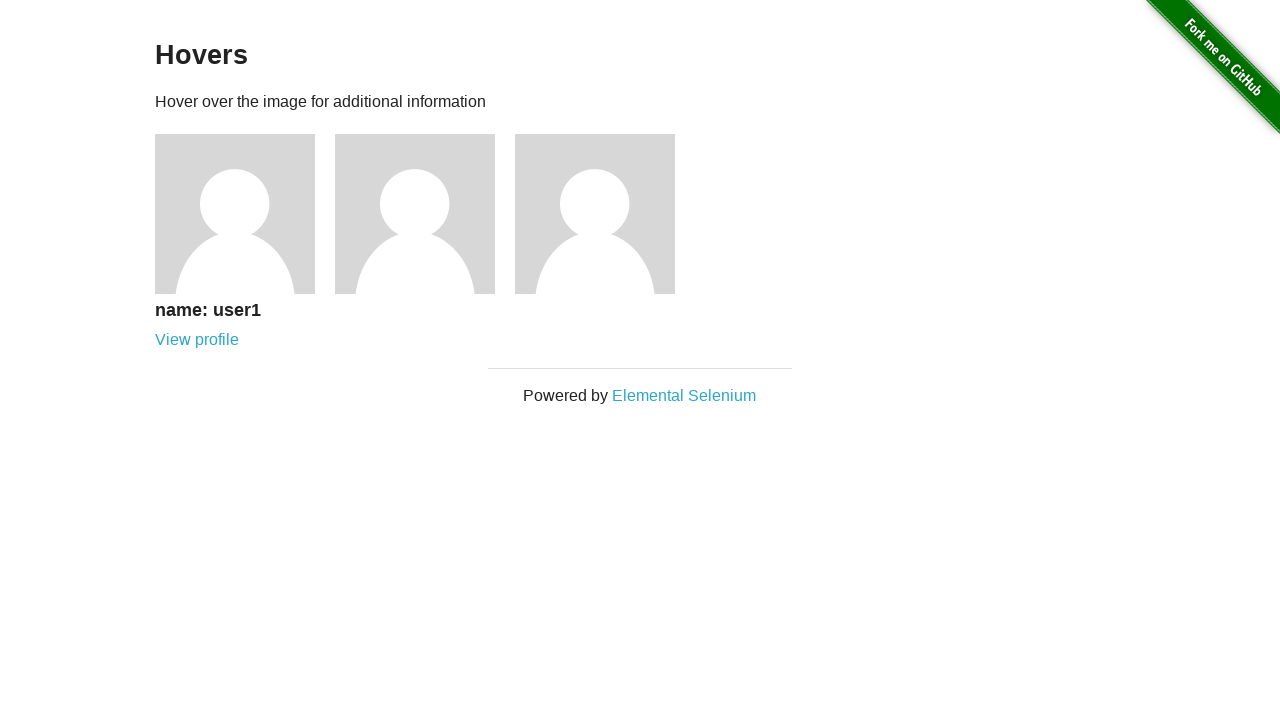